Tests iframe handling by switching to different iframes on the page and clicking buttons within each frame, then switching back to the default content.

Starting URL: https://practice-automation.com/iframes/

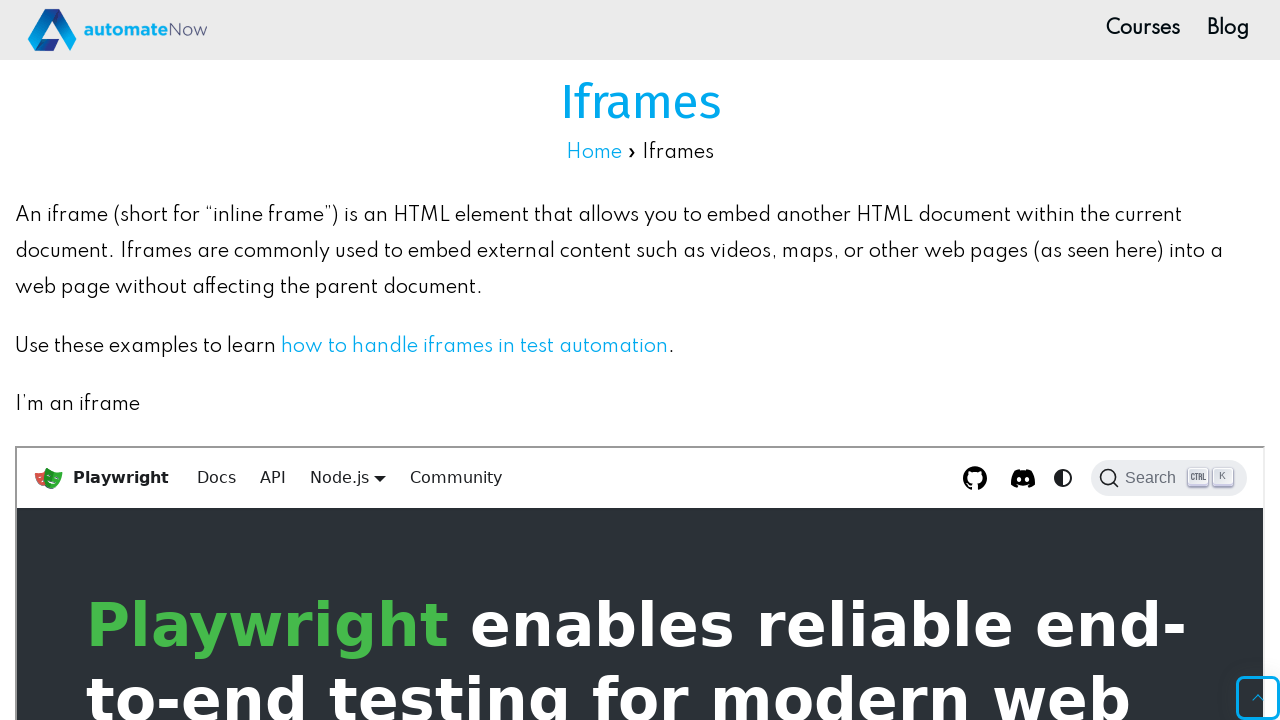

Switched to top iframe
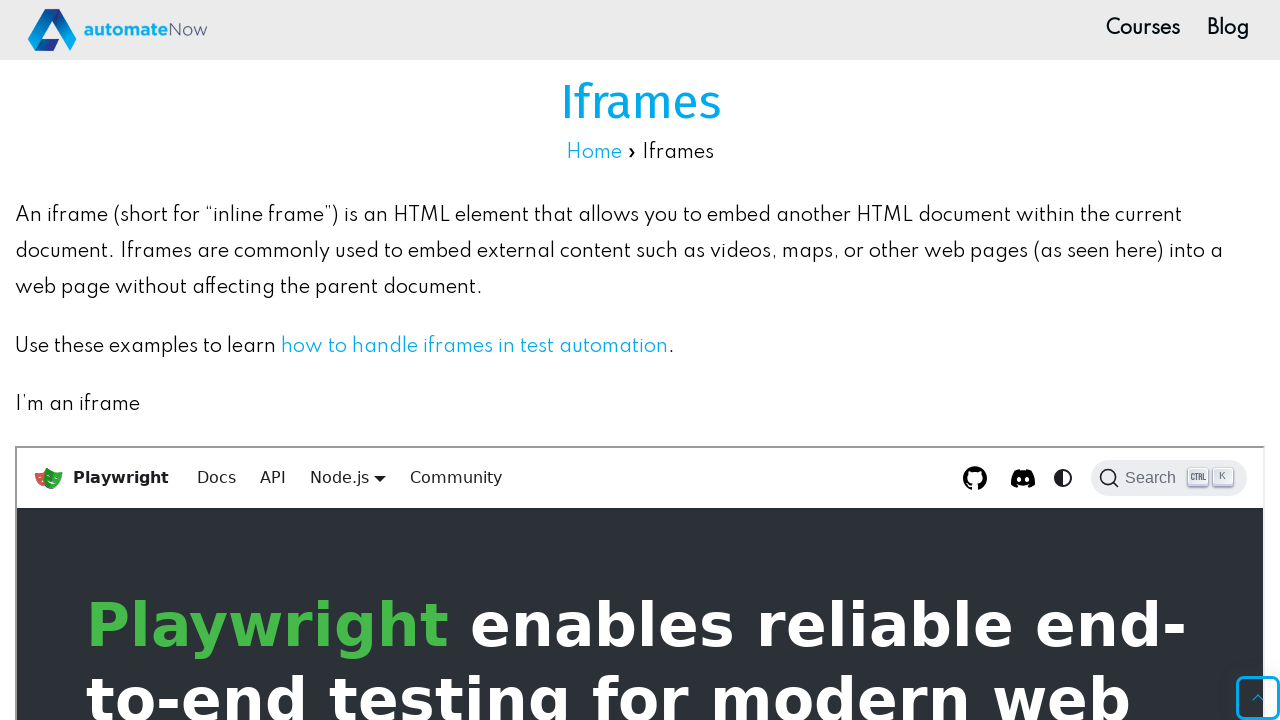

Waited for first button selector in top iframe to load
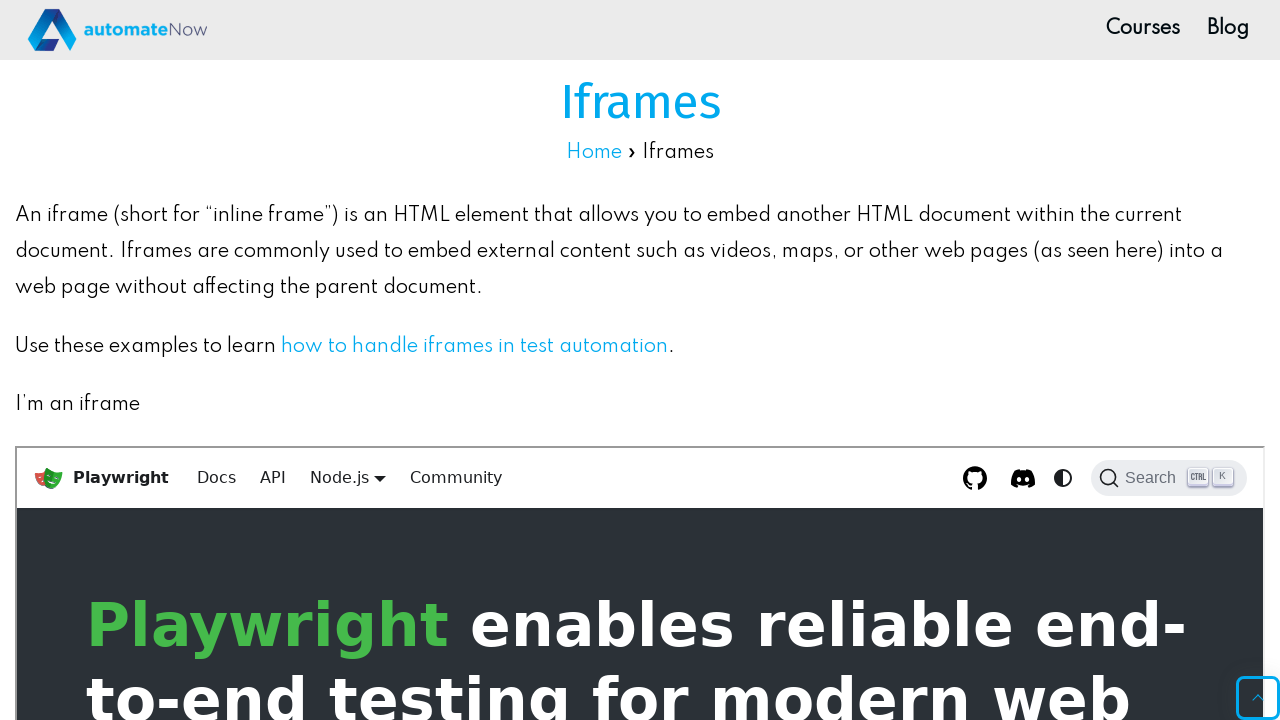

Clicked first button in top iframe at (216, 477) on xpath=//*[@id='__docusaurus']/nav/div[1]/div[1]/a[2]
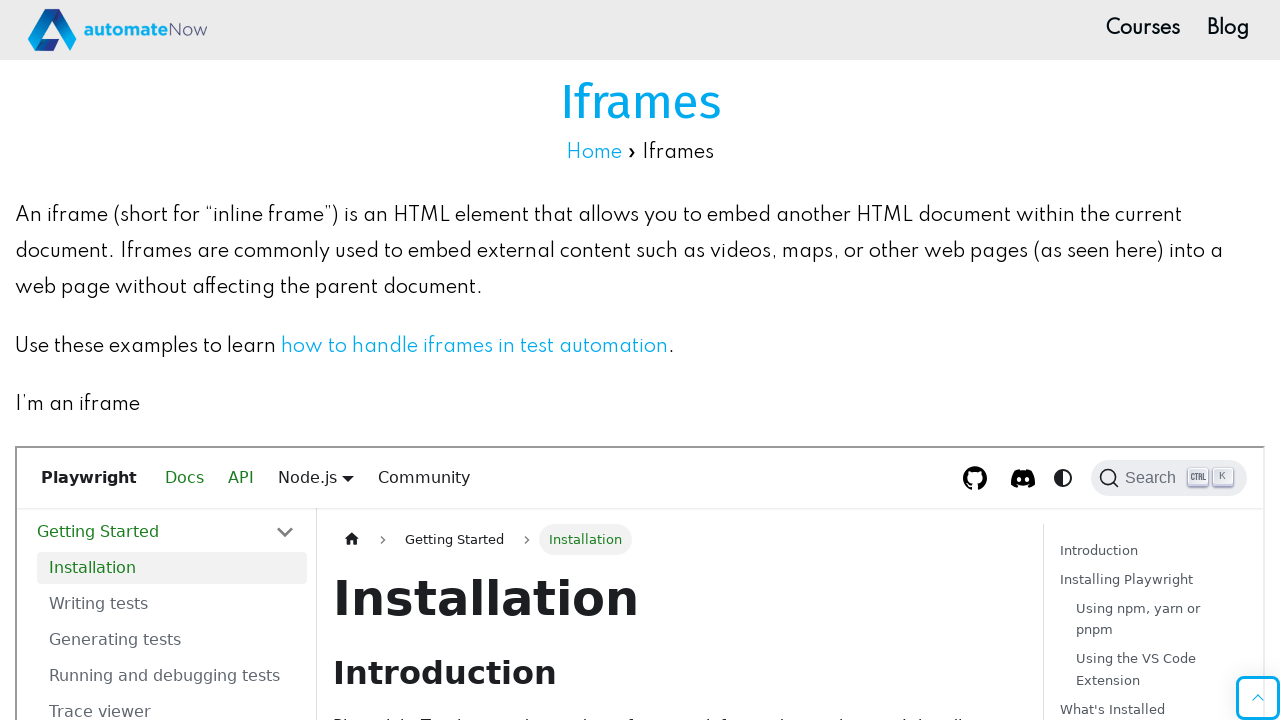

Switched to bottom iframe
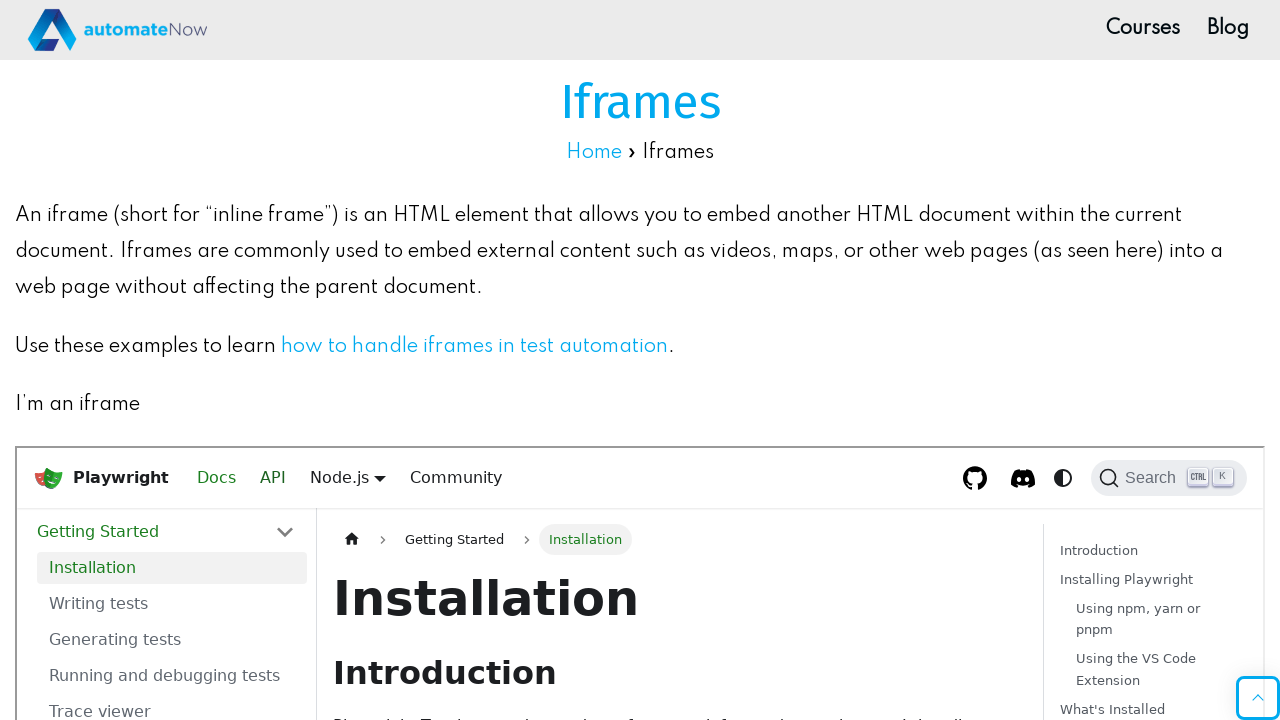

Waited for second button selector in bottom iframe to load
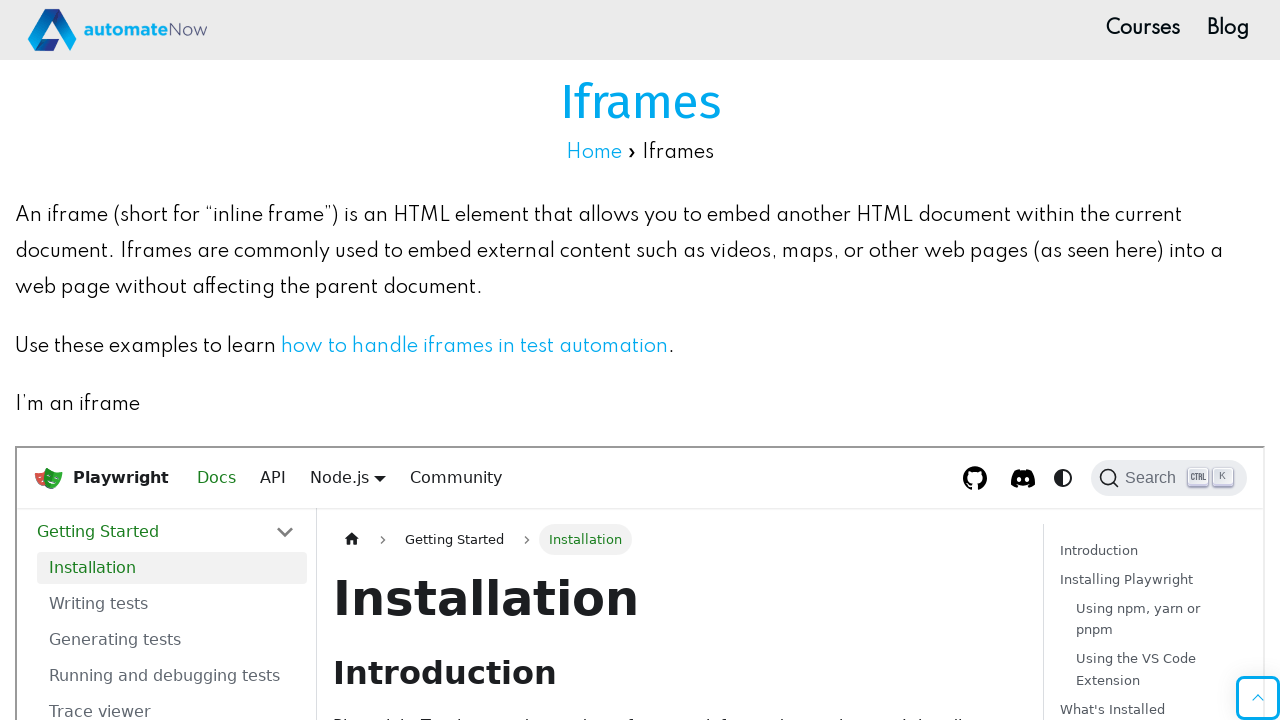

Clicked second button in bottom iframe at (317, 360) on xpath=//html/body/div/main/section[2]/div/div/div[1]/div/div[2]/div/a/i
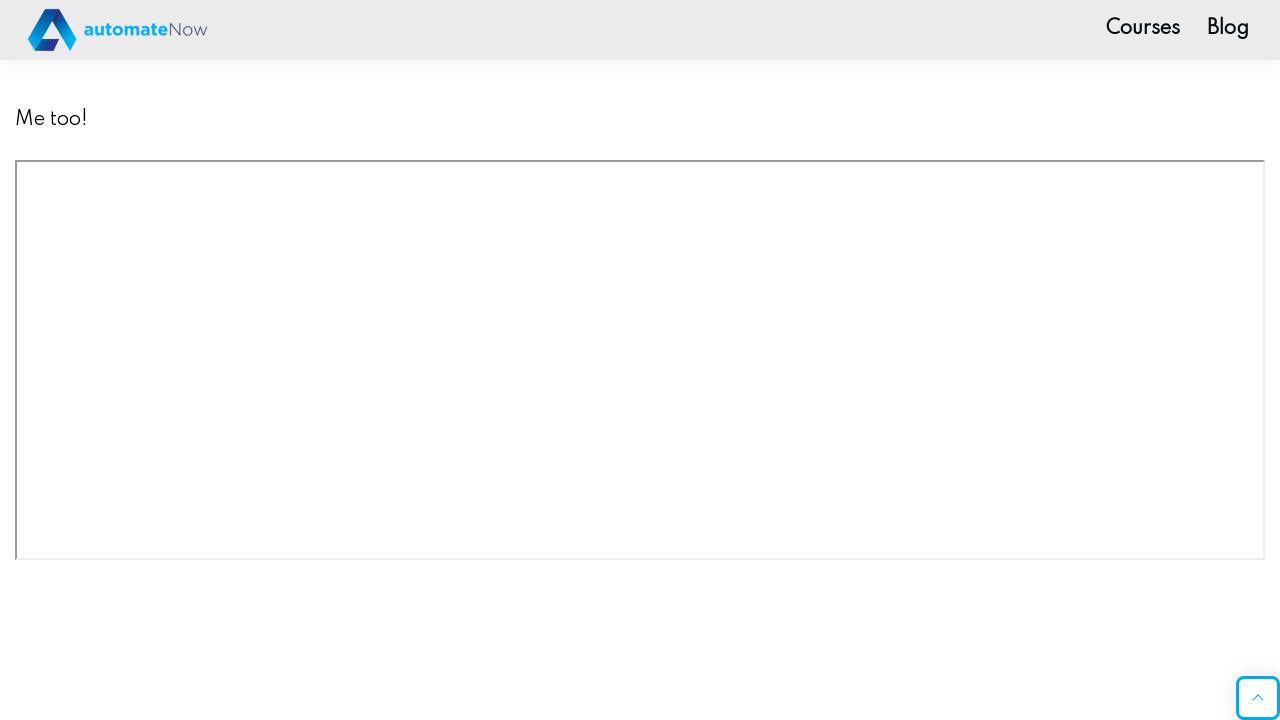

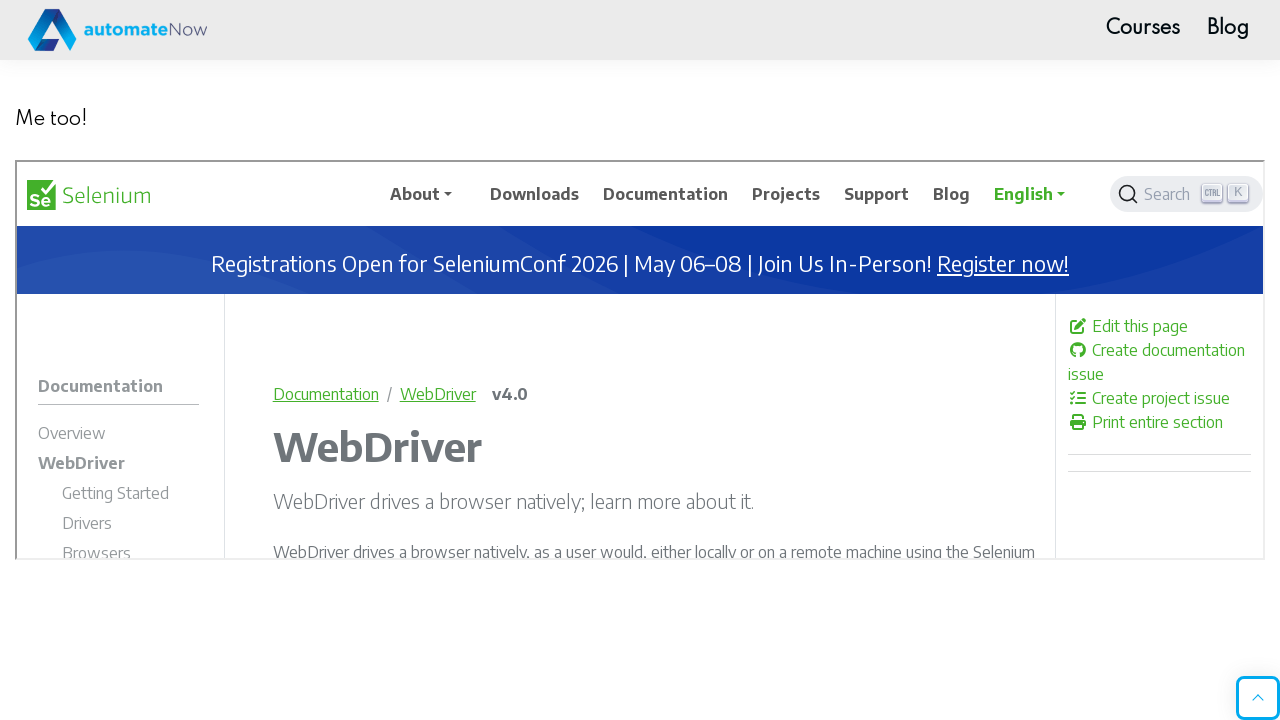